Tests that clicking Clear completed removes completed items from the list

Starting URL: https://demo.playwright.dev/todomvc

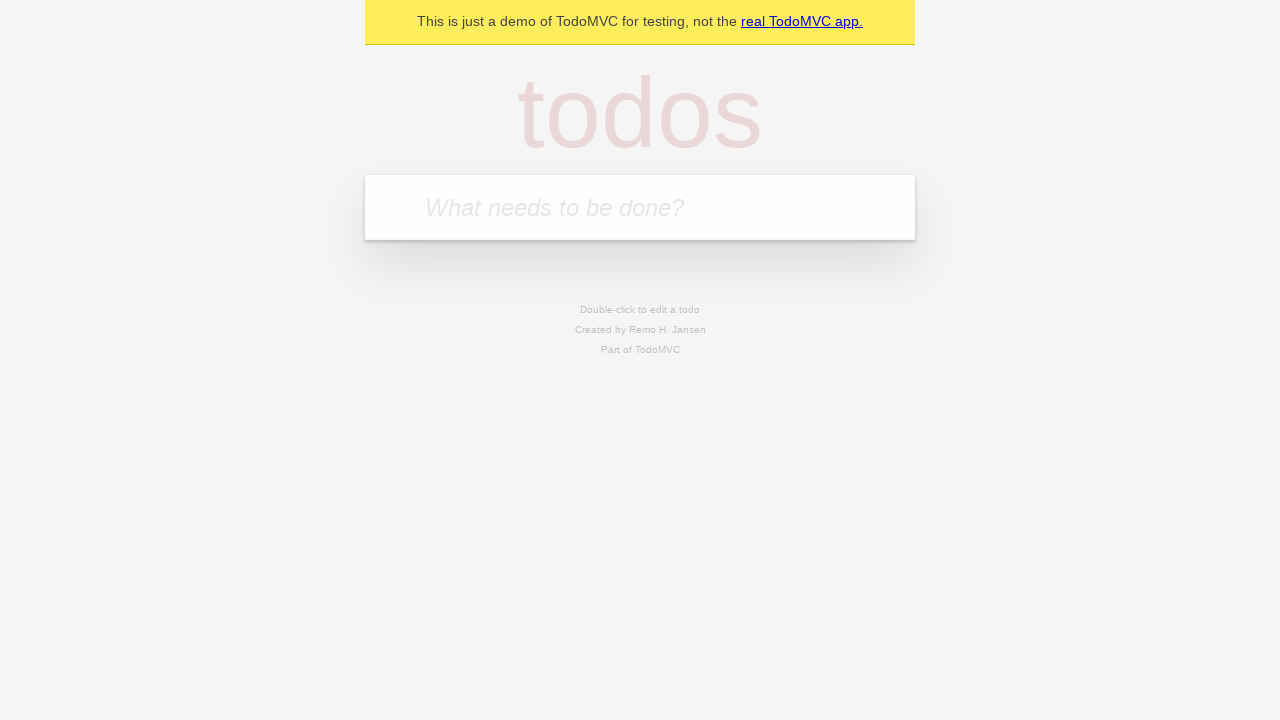

Filled todo input with 'buy some cheese' on internal:attr=[placeholder="What needs to be done?"i]
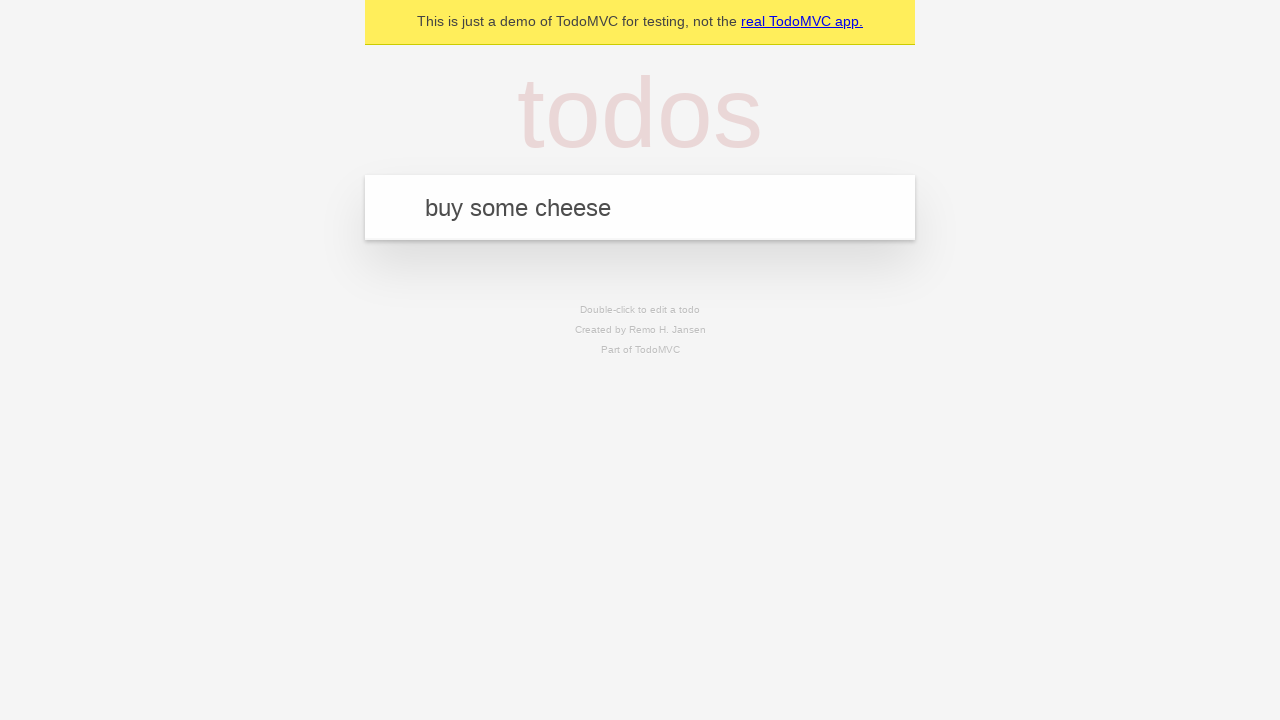

Pressed Enter to create first todo on internal:attr=[placeholder="What needs to be done?"i]
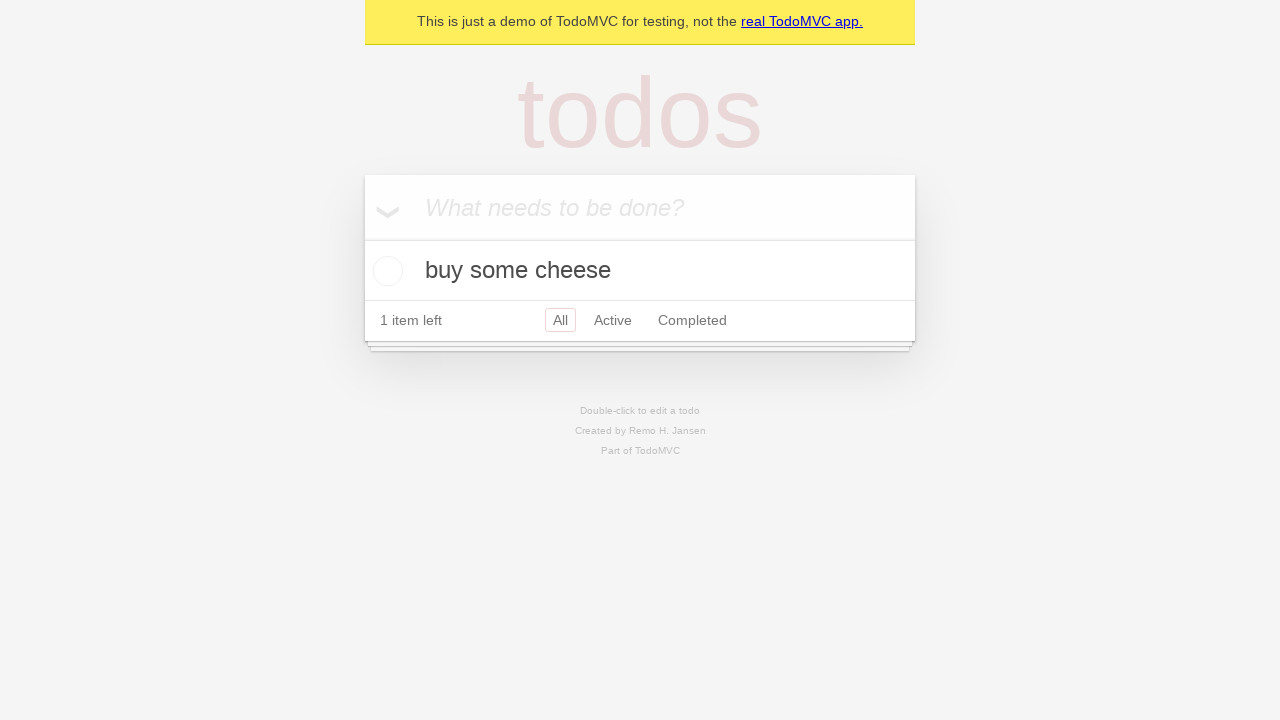

Filled todo input with 'feed the cat' on internal:attr=[placeholder="What needs to be done?"i]
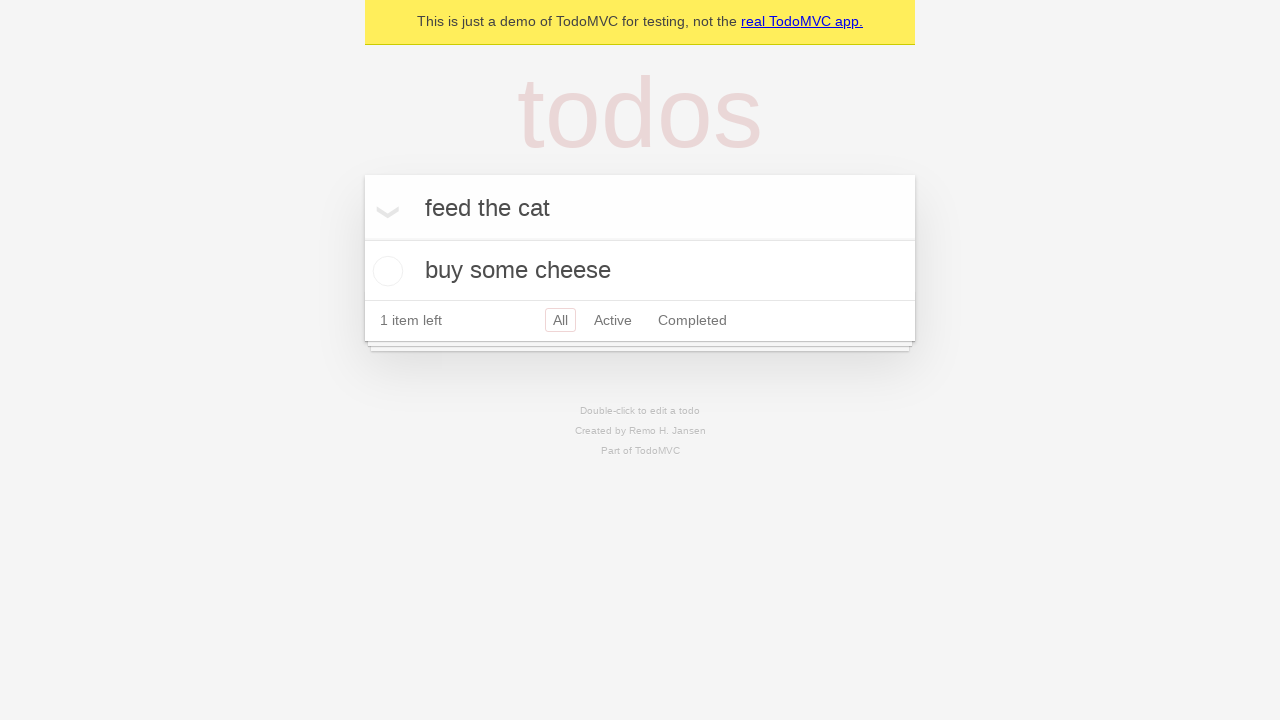

Pressed Enter to create second todo on internal:attr=[placeholder="What needs to be done?"i]
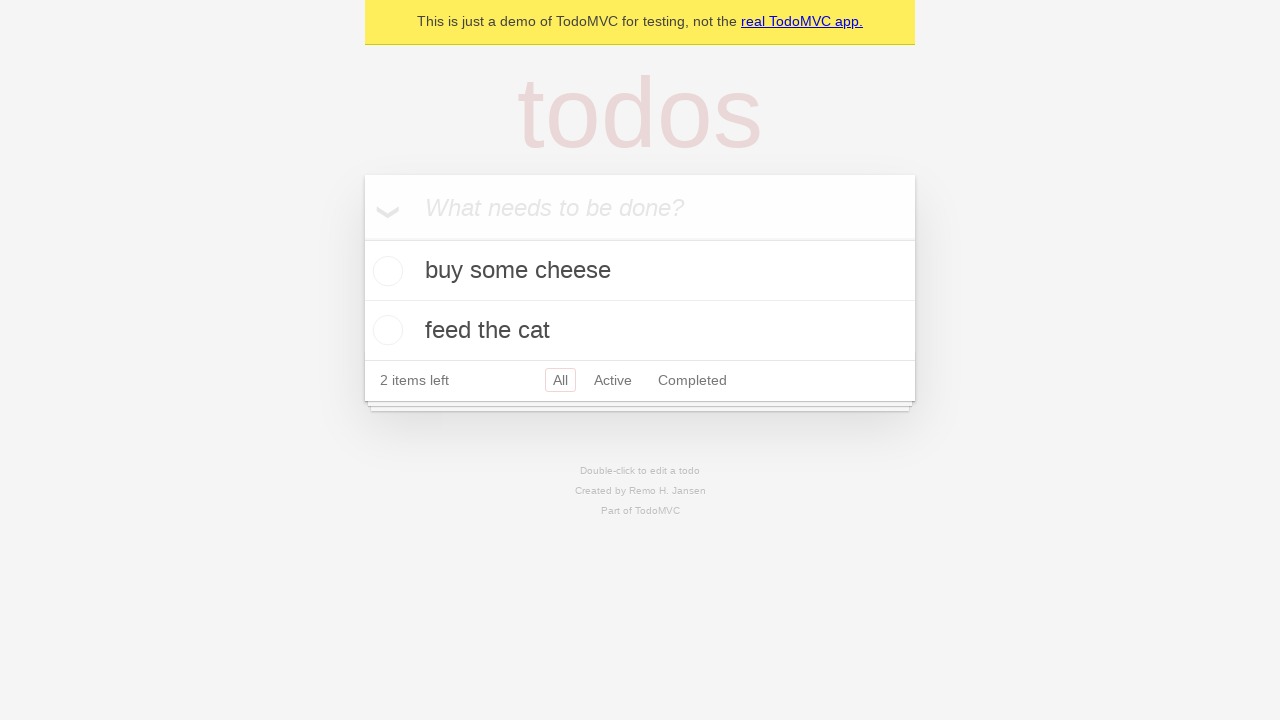

Filled todo input with 'book a doctors appointment' on internal:attr=[placeholder="What needs to be done?"i]
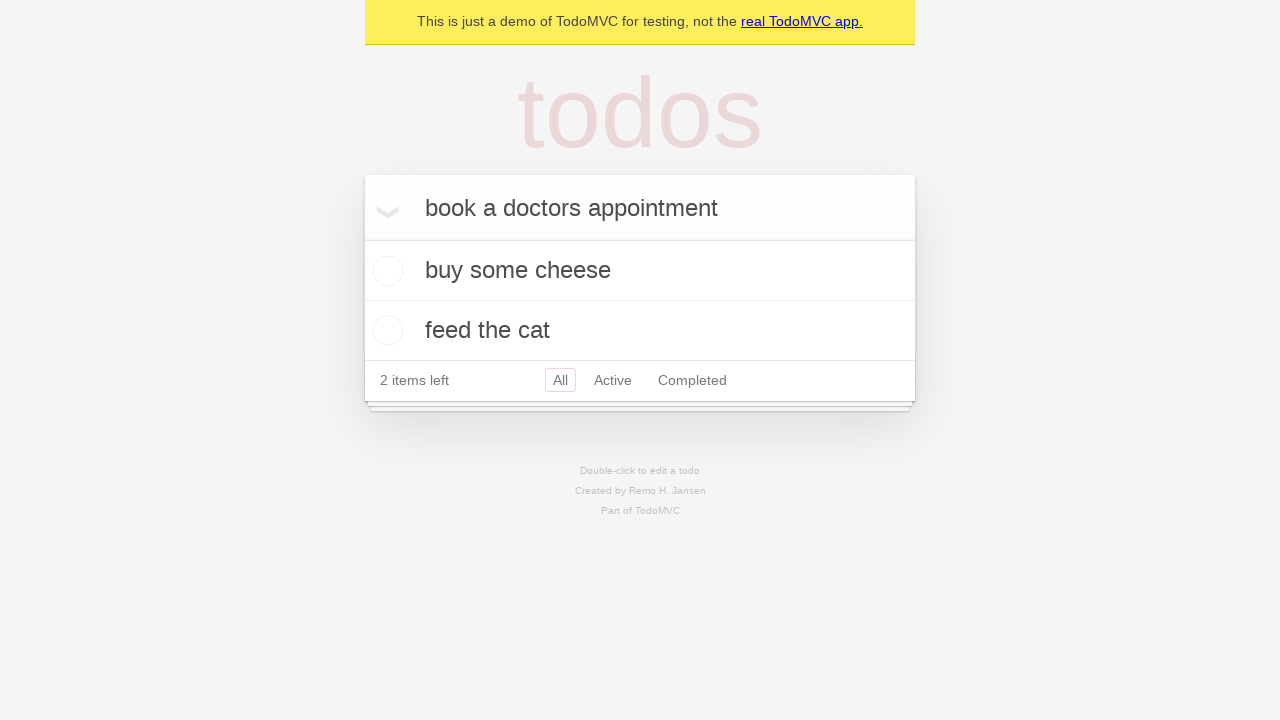

Pressed Enter to create third todo on internal:attr=[placeholder="What needs to be done?"i]
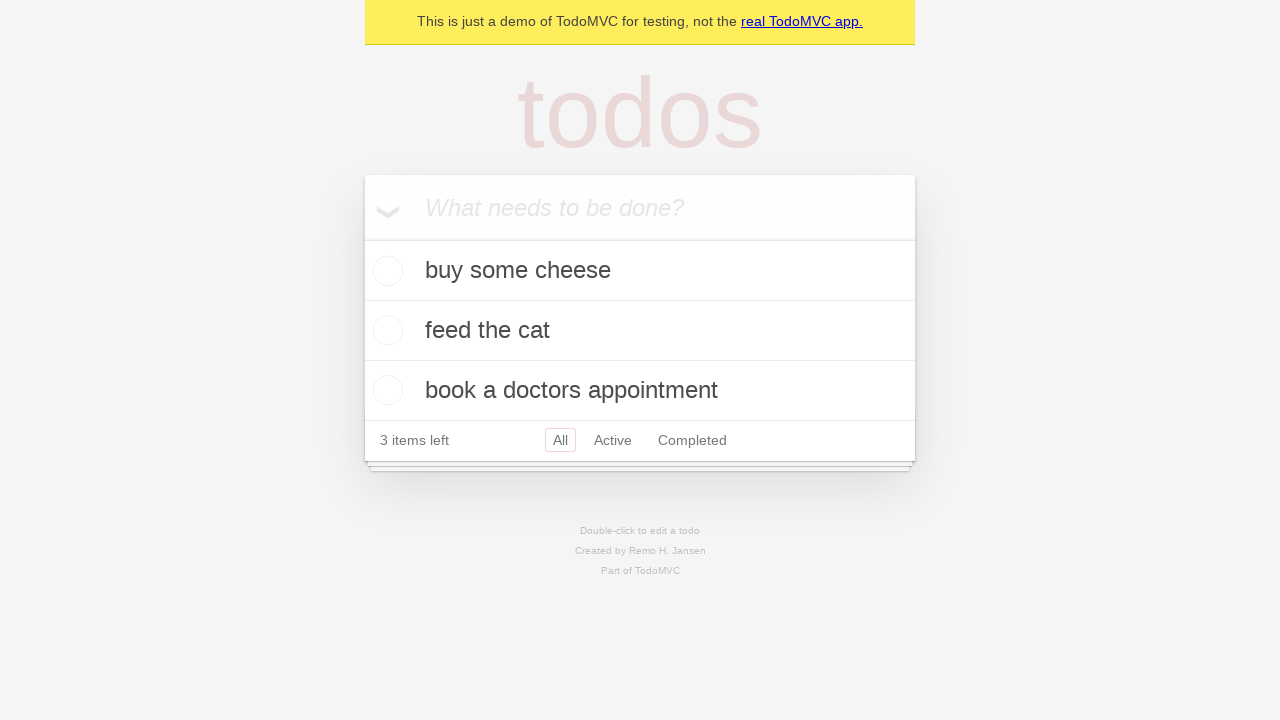

Waited for all 3 todos to be created
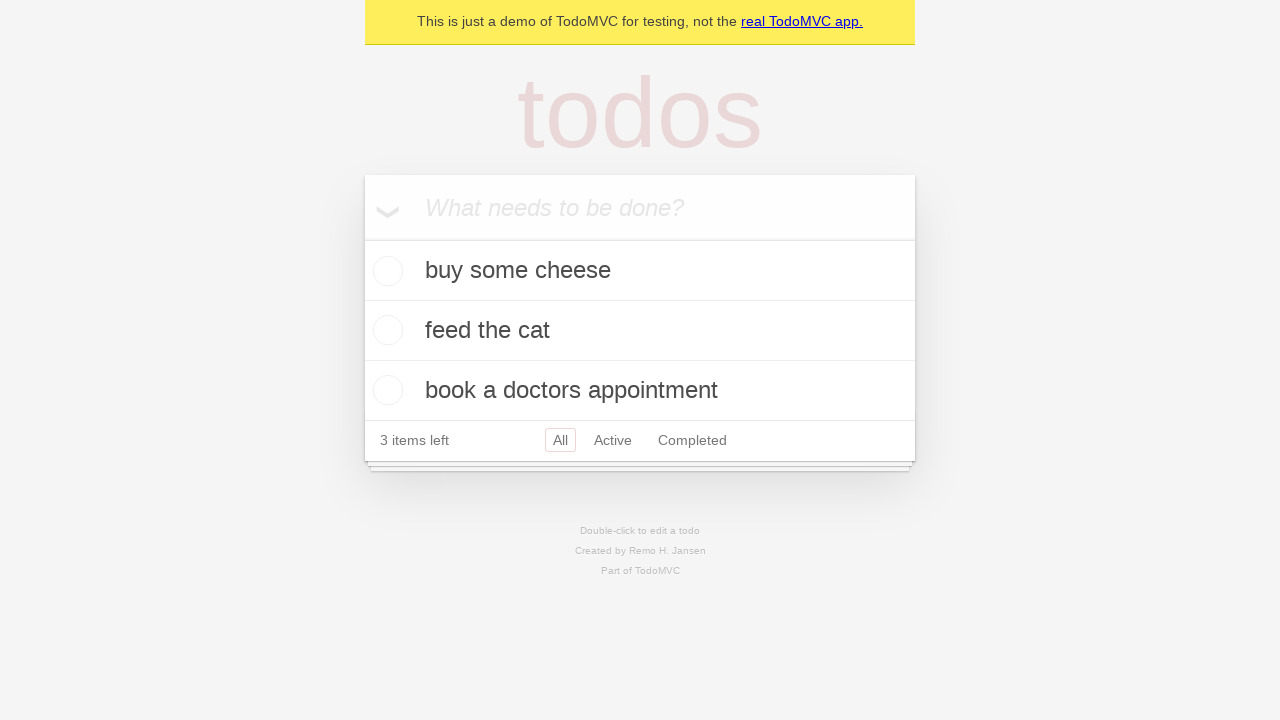

Checked the second todo item as completed at (385, 330) on internal:testid=[data-testid="todo-item"s] >> nth=1 >> internal:role=checkbox
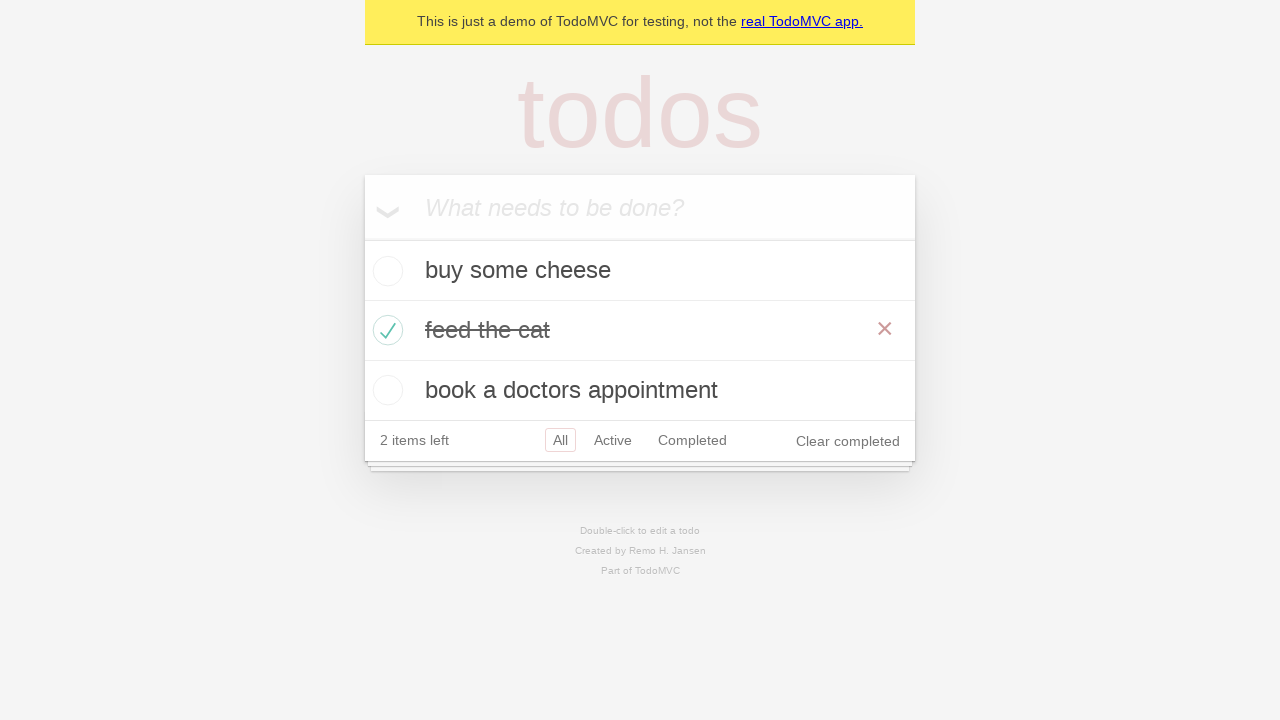

Clicked 'Clear completed' button to remove completed items at (848, 441) on internal:role=button[name="Clear completed"i]
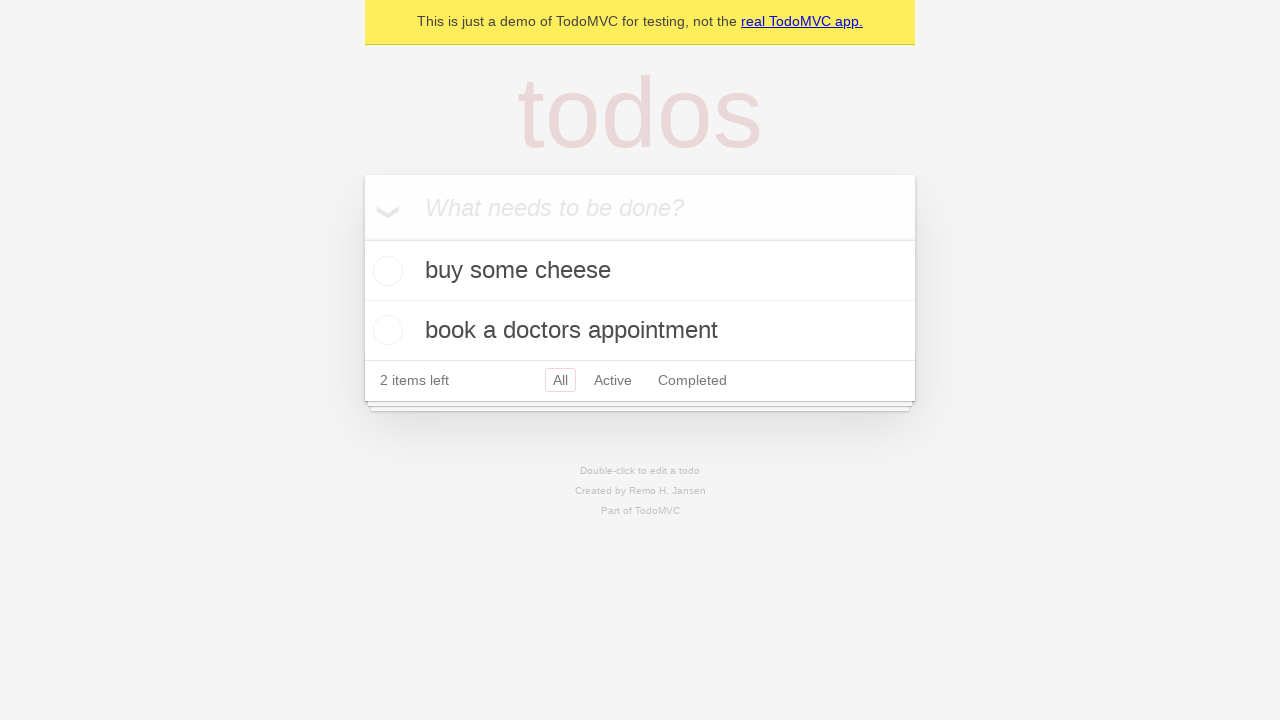

Verified that completed item was removed, 2 todos remain
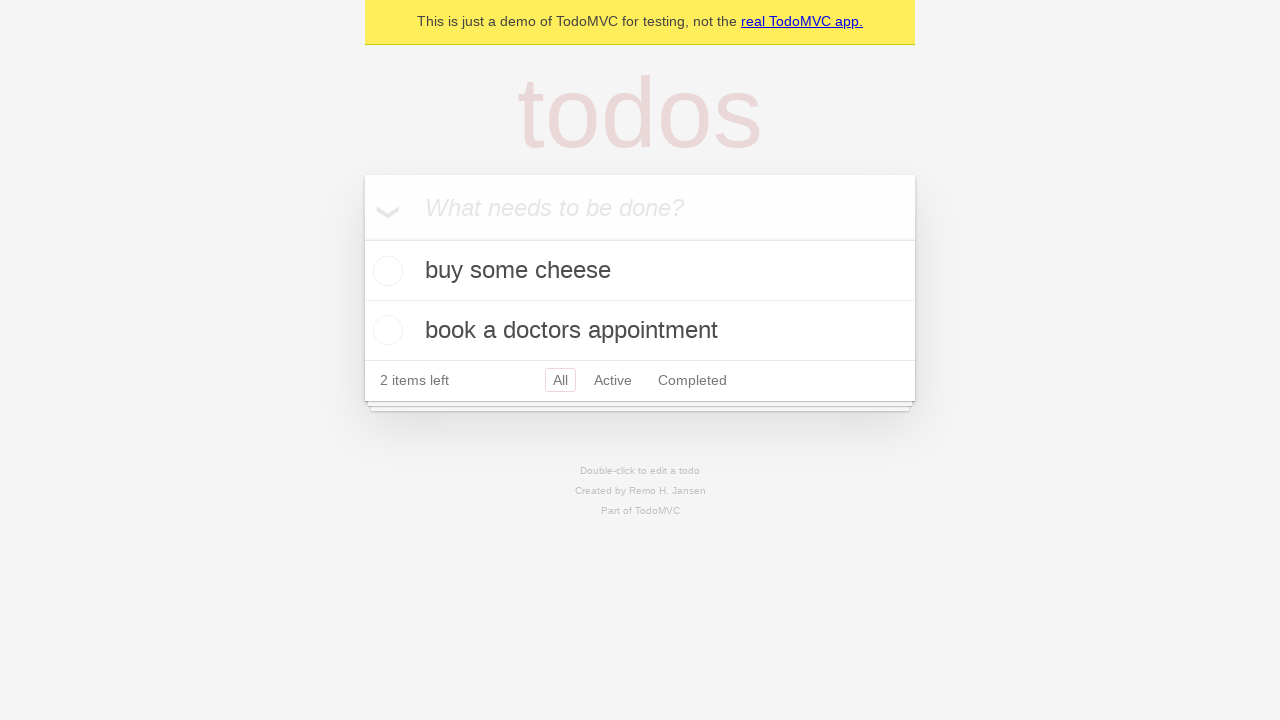

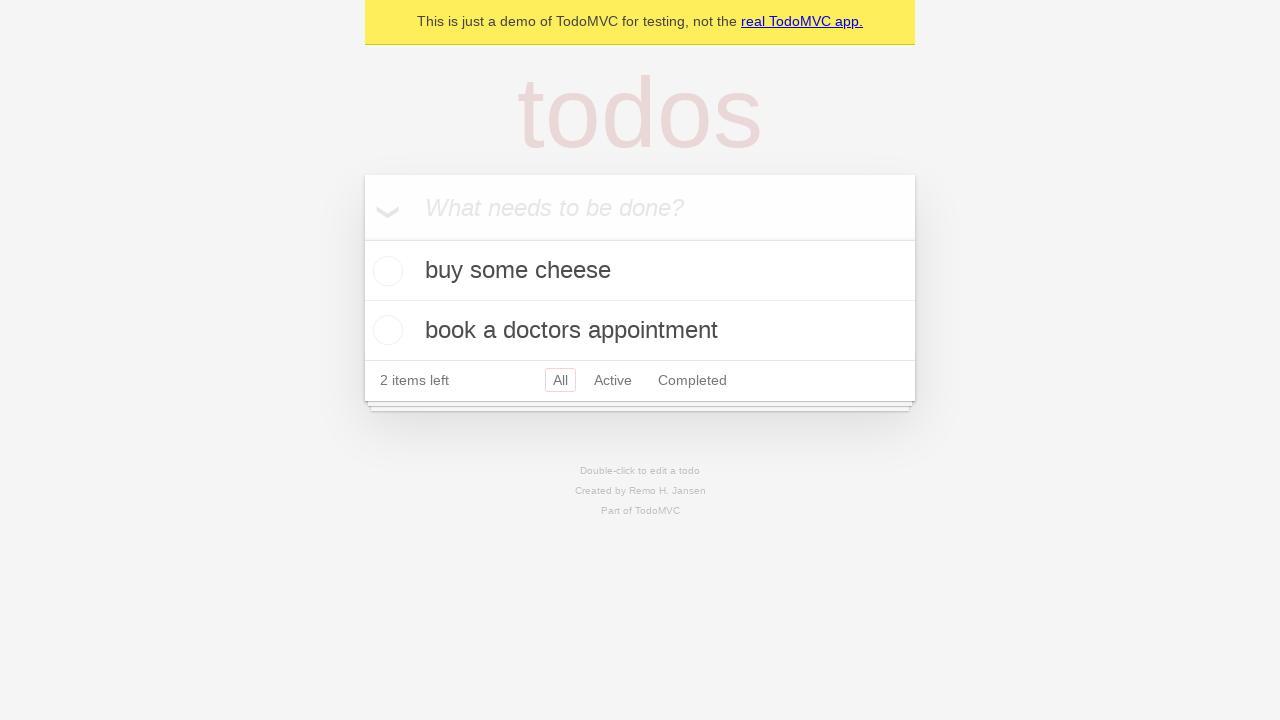